Tests product search functionality by searching for 'ca', adding Cashews to cart, and proceeding through checkout to place order

Starting URL: https://rahulshettyacademy.com/seleniumPractise/#/

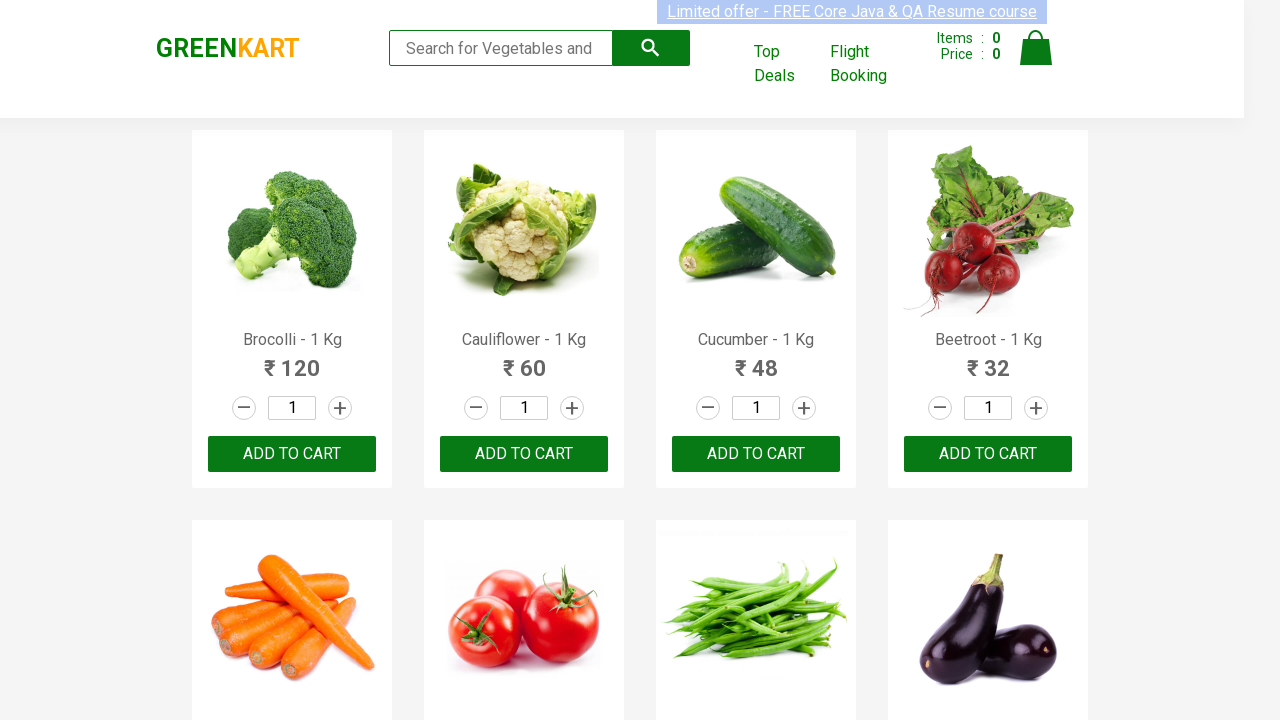

Filled search field with 'ca' on input.search-keyword
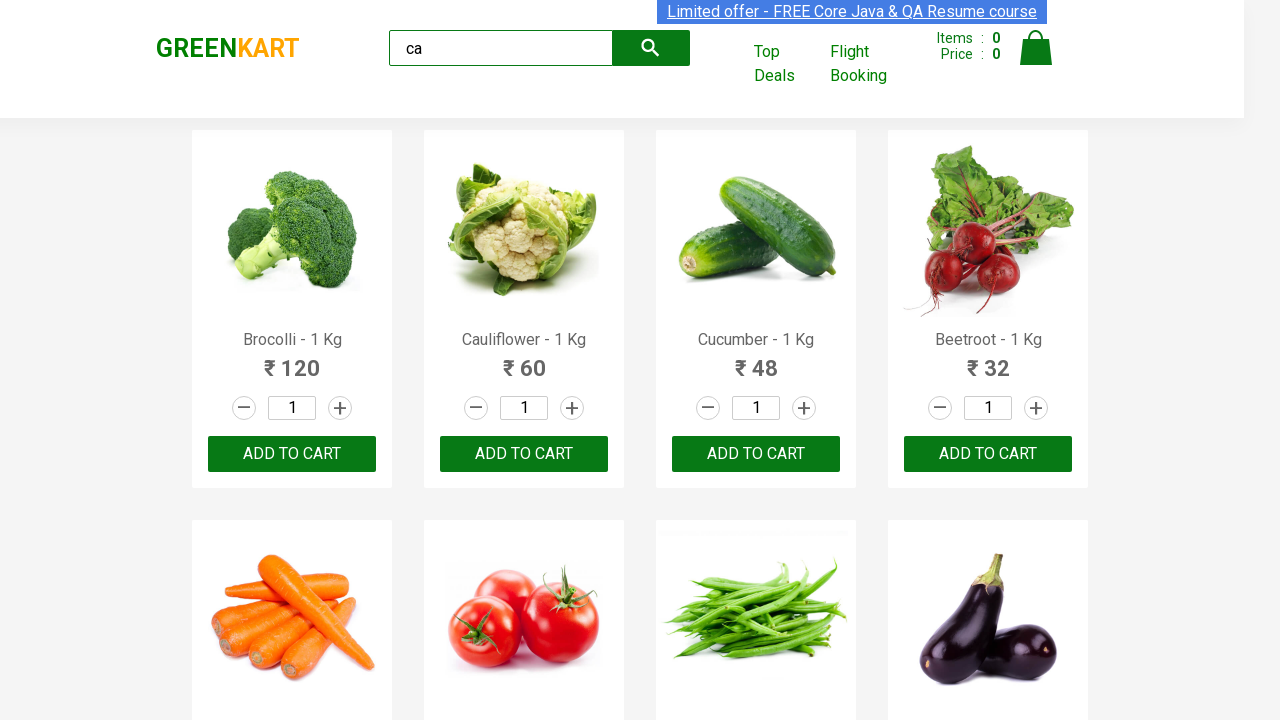

Waited for search results to load
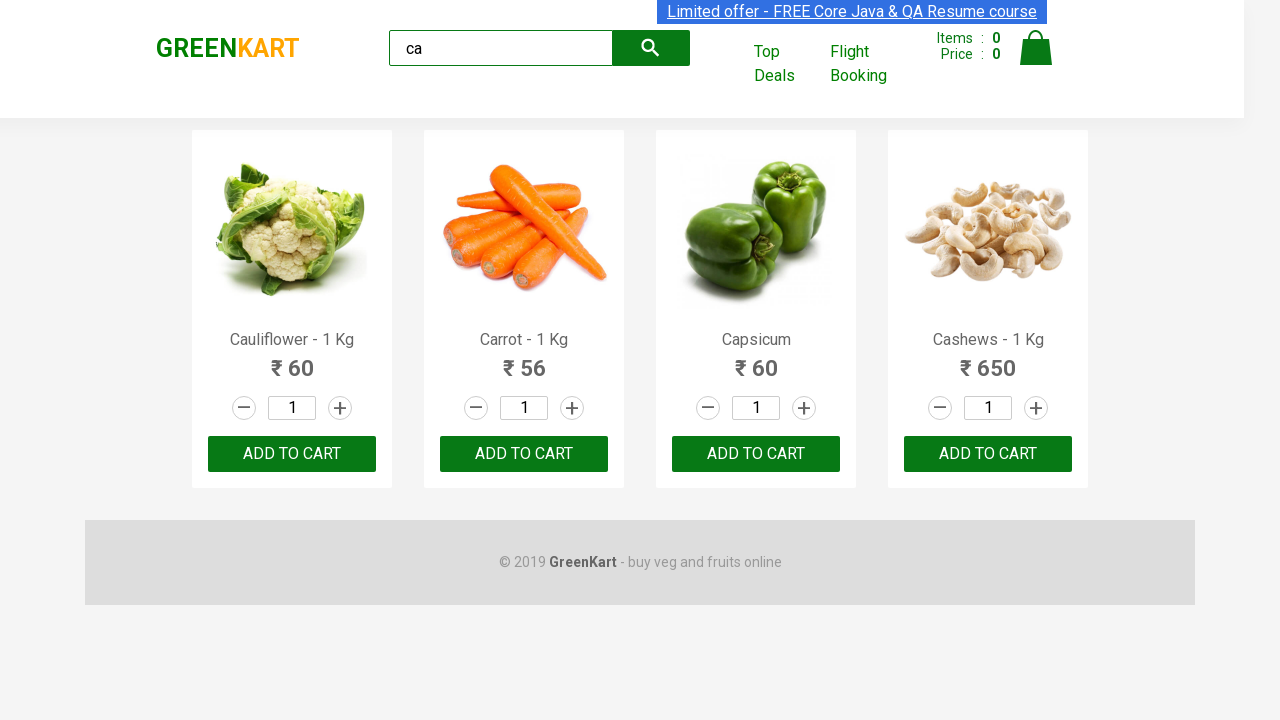

Located product list elements
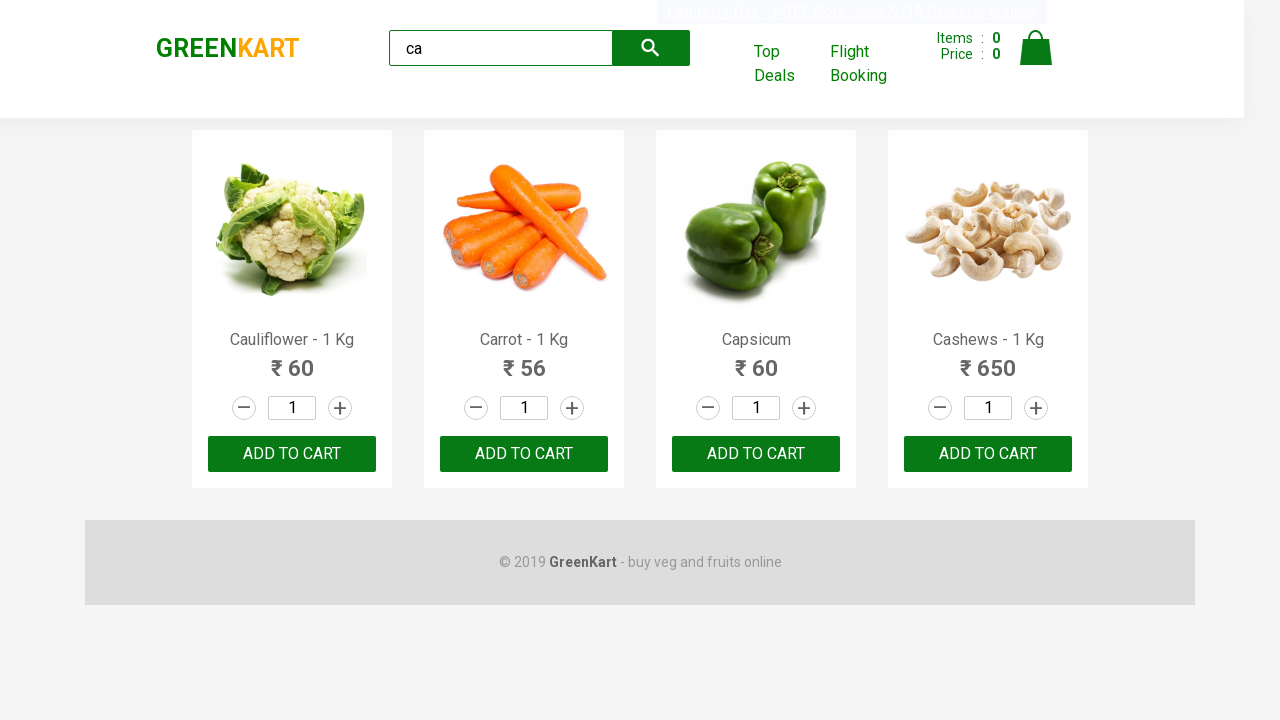

Found 4 products in search results
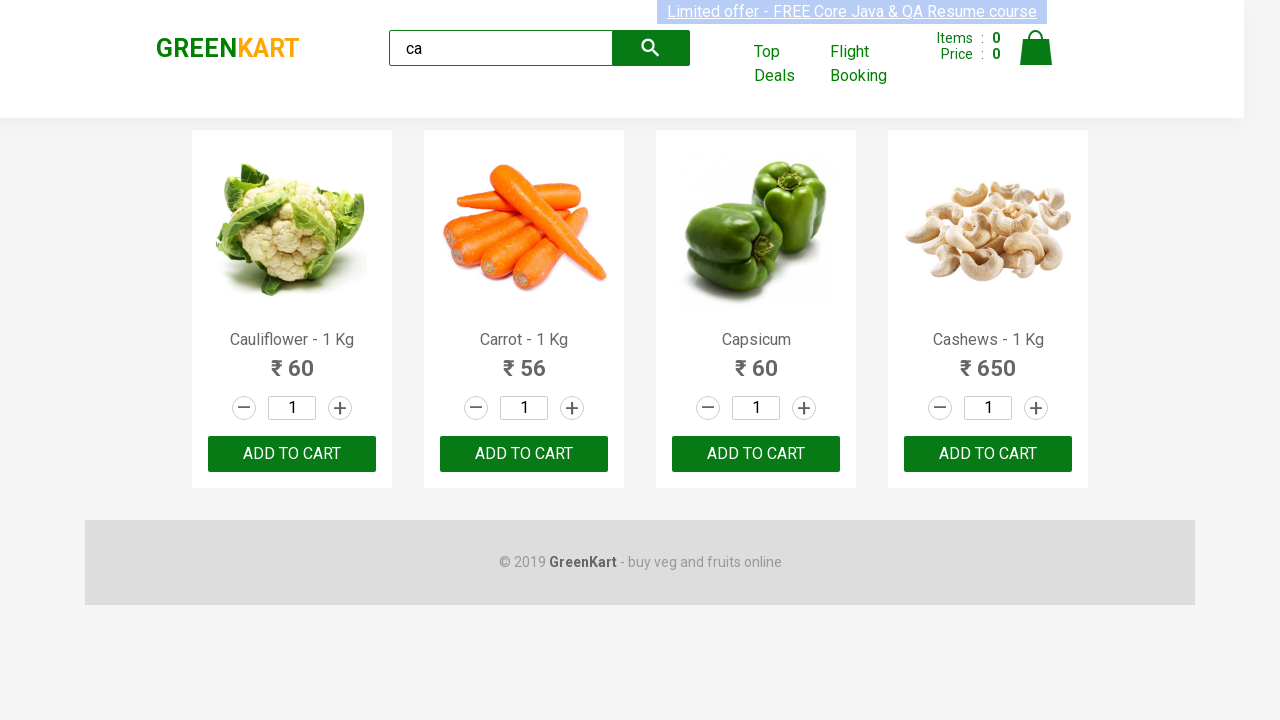

Found and clicked 'Add to Cart' button for Cashews product at (988, 454) on .products .product >> nth=3 >> button
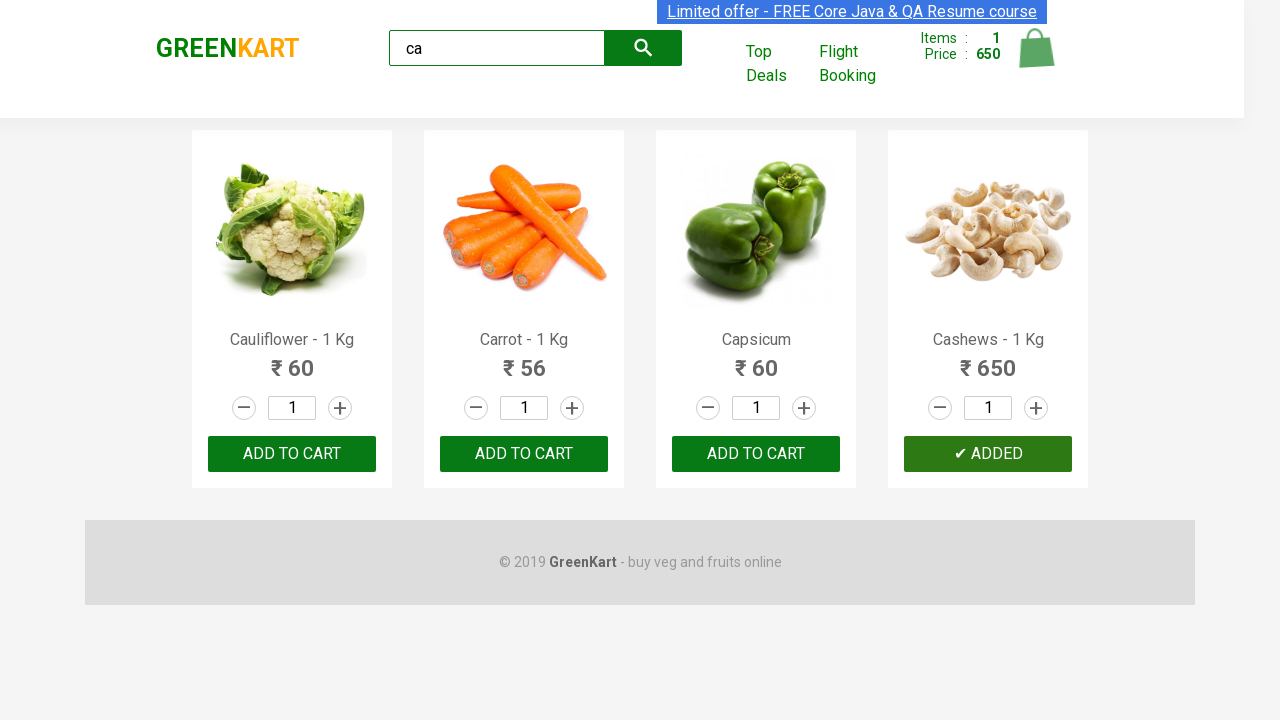

Clicked cart icon to view cart at (1036, 48) on .cart-icon > img
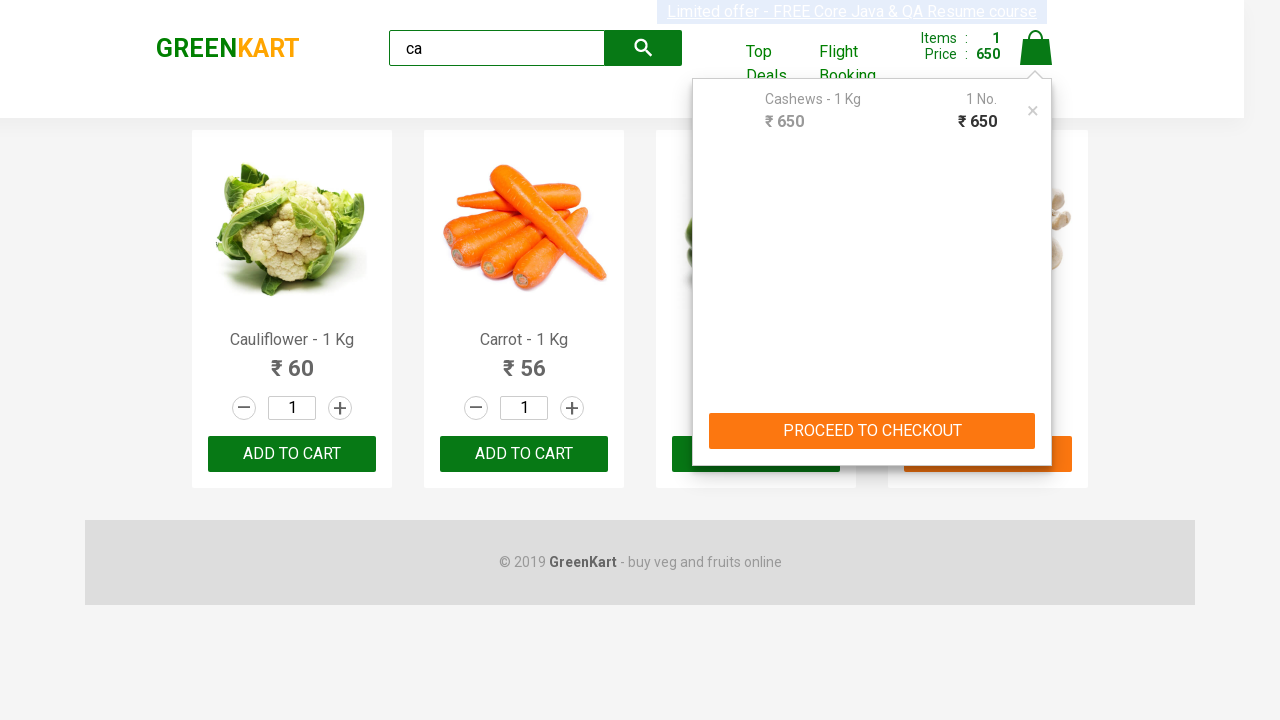

Clicked 'PROCEED TO CHECKOUT' button at (872, 431) on text=PROCEED TO CHECKOUT
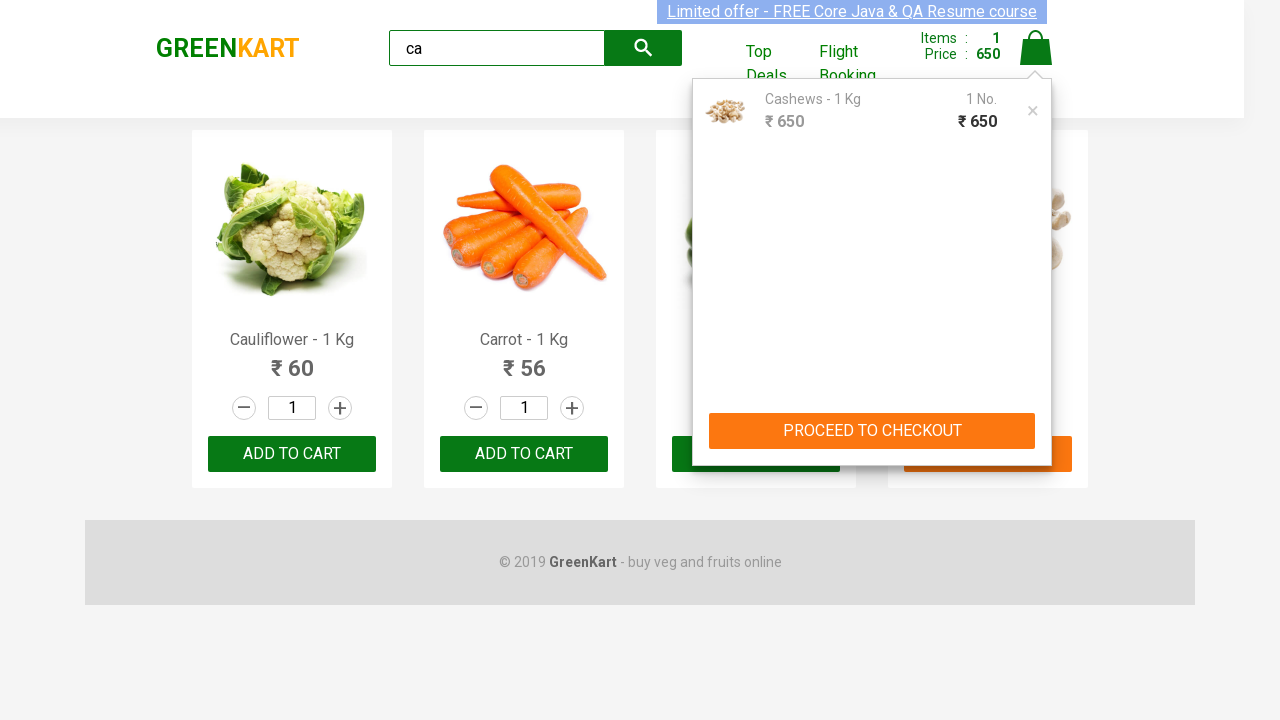

Clicked 'Place Order' button to complete purchase at (1036, 420) on text=Place Order
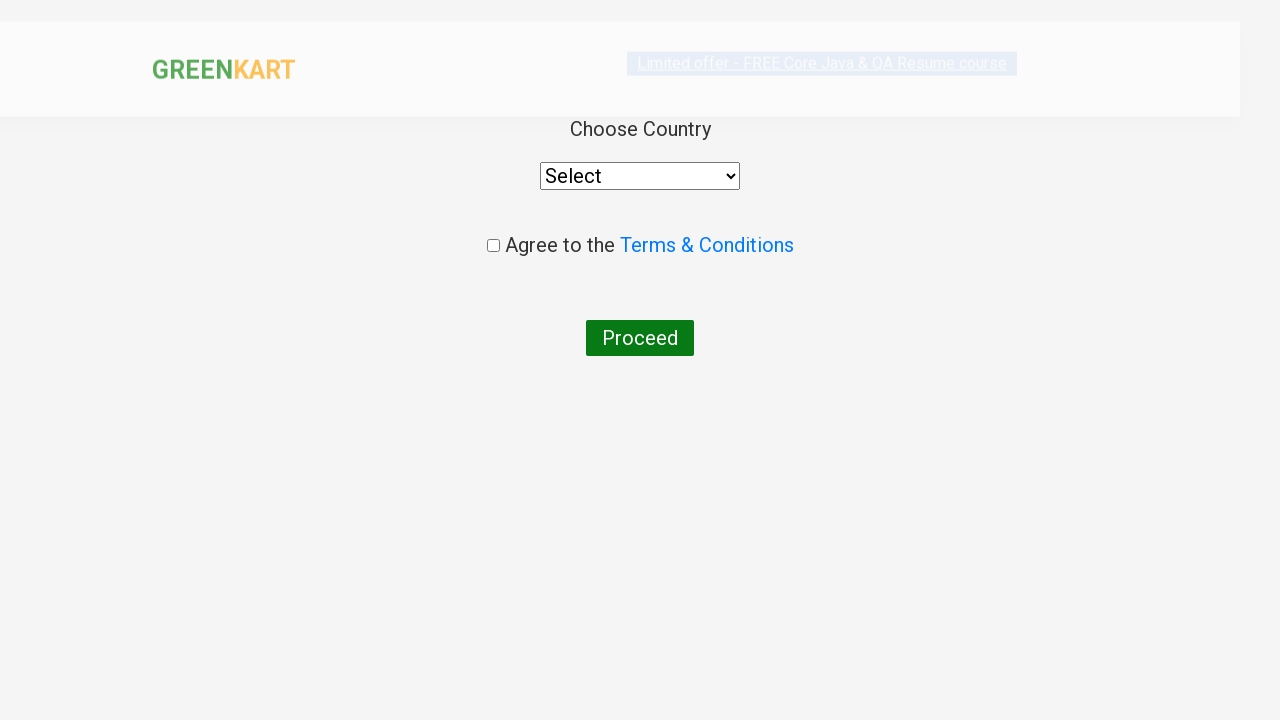

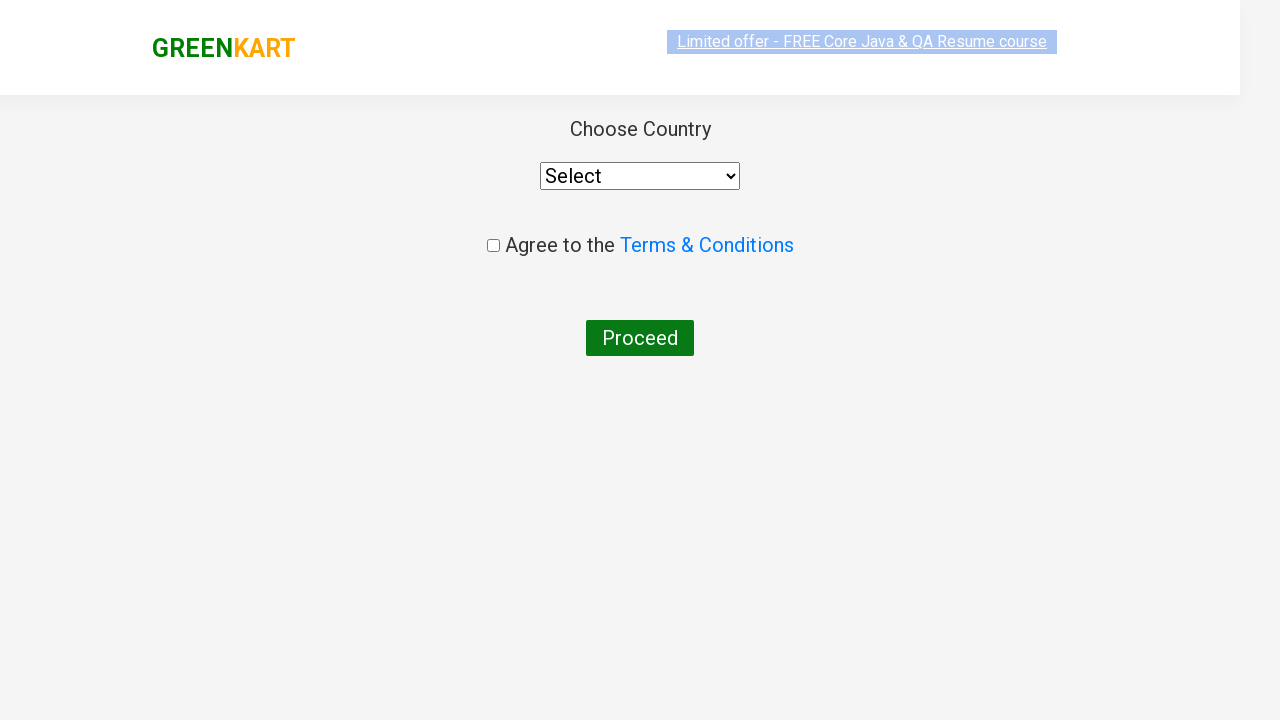